Tests navigation to the Arne reserve's opening times page by navigating through the Days Out menu to the reserve and then clicking the opening times link.

Starting URL: https://www.rspb.org.uk

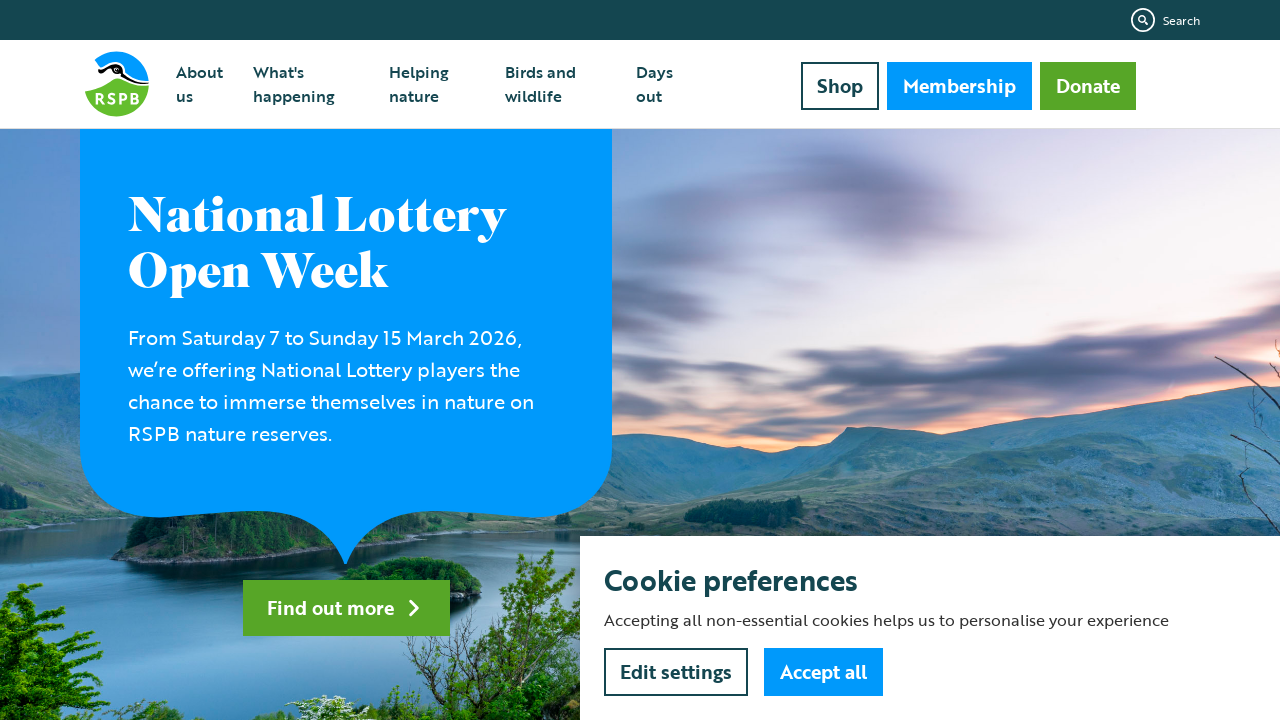

Hovered over 'Days out' menu item at (663, 84) on xpath=//a[normalize-space()='Days out']
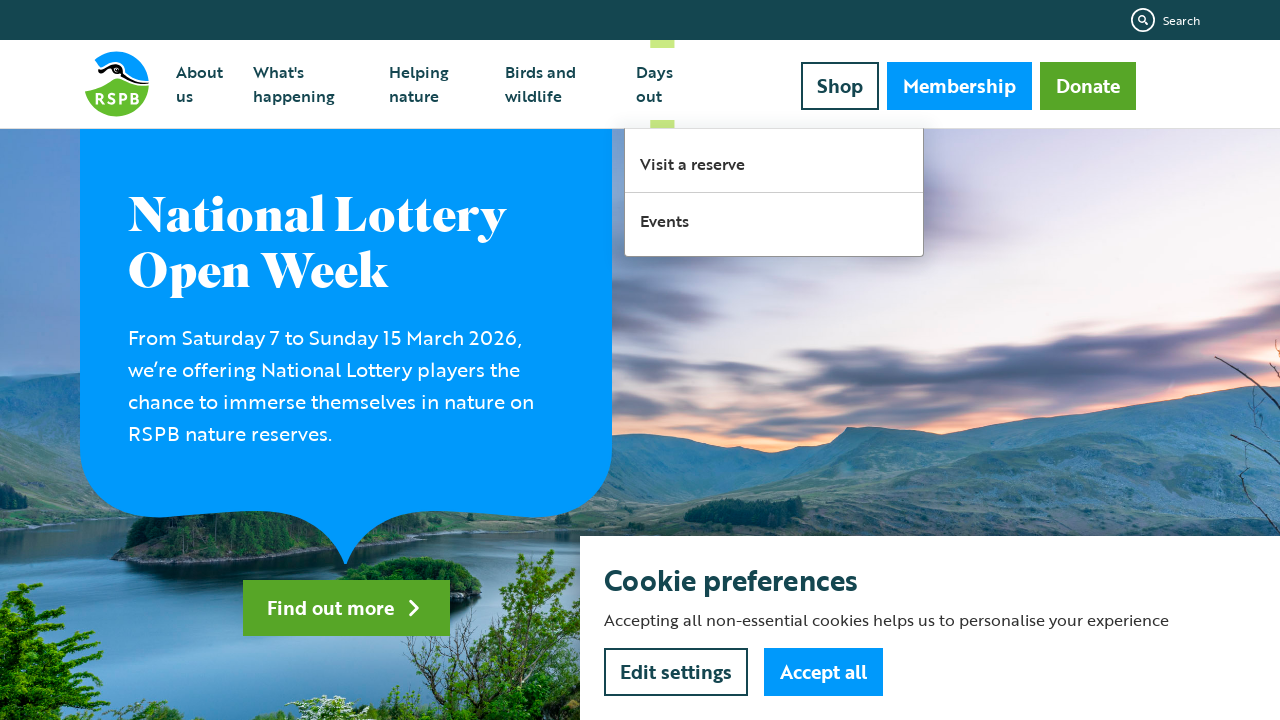

Clicked on 'Visit a reserve' link at (774, 161) on xpath=//a[normalize-space()='Visit a reserve']
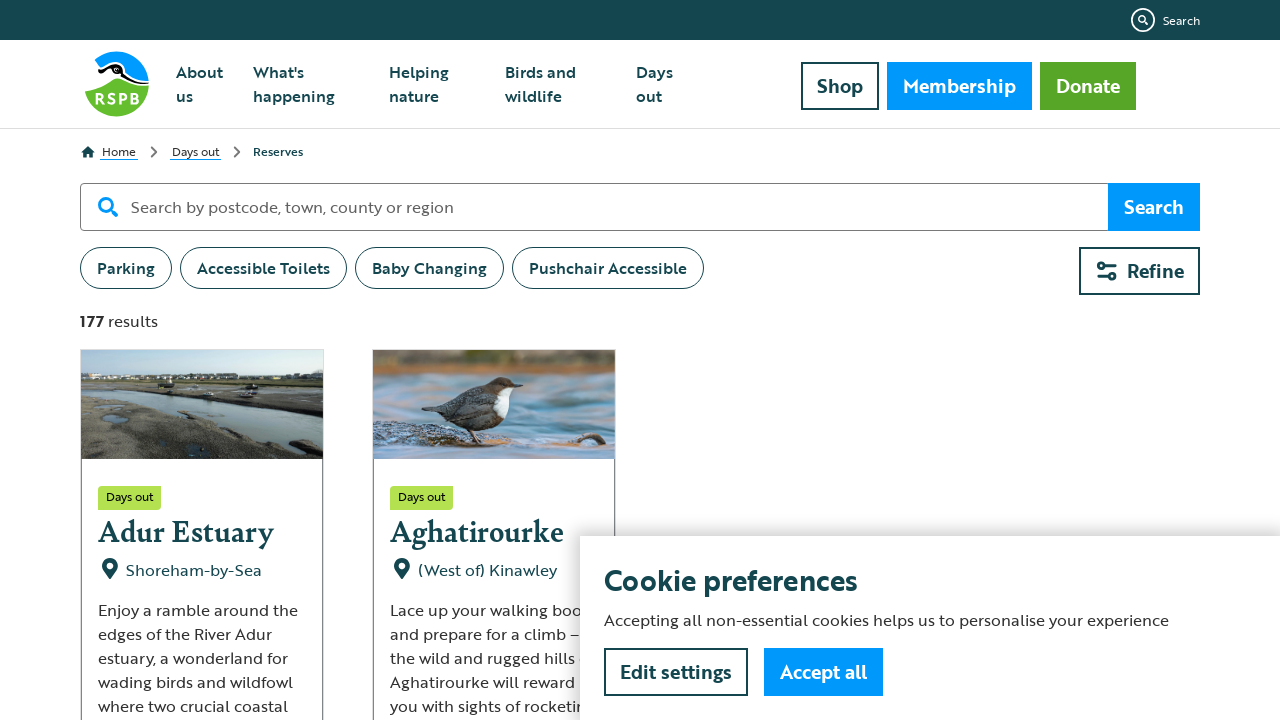

Clicked on Arne reserve link at (202, 360) on xpath=//a[@href='/days-out/reserves/arne']
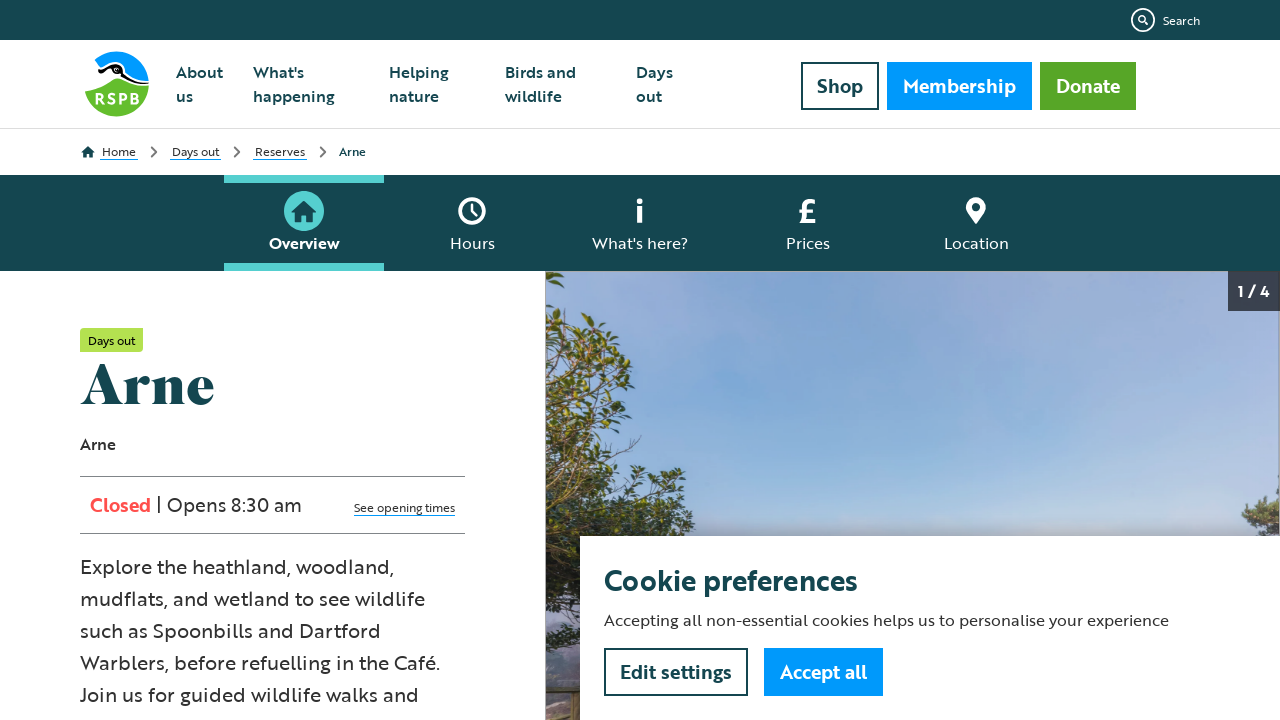

Arne reserve page loaded
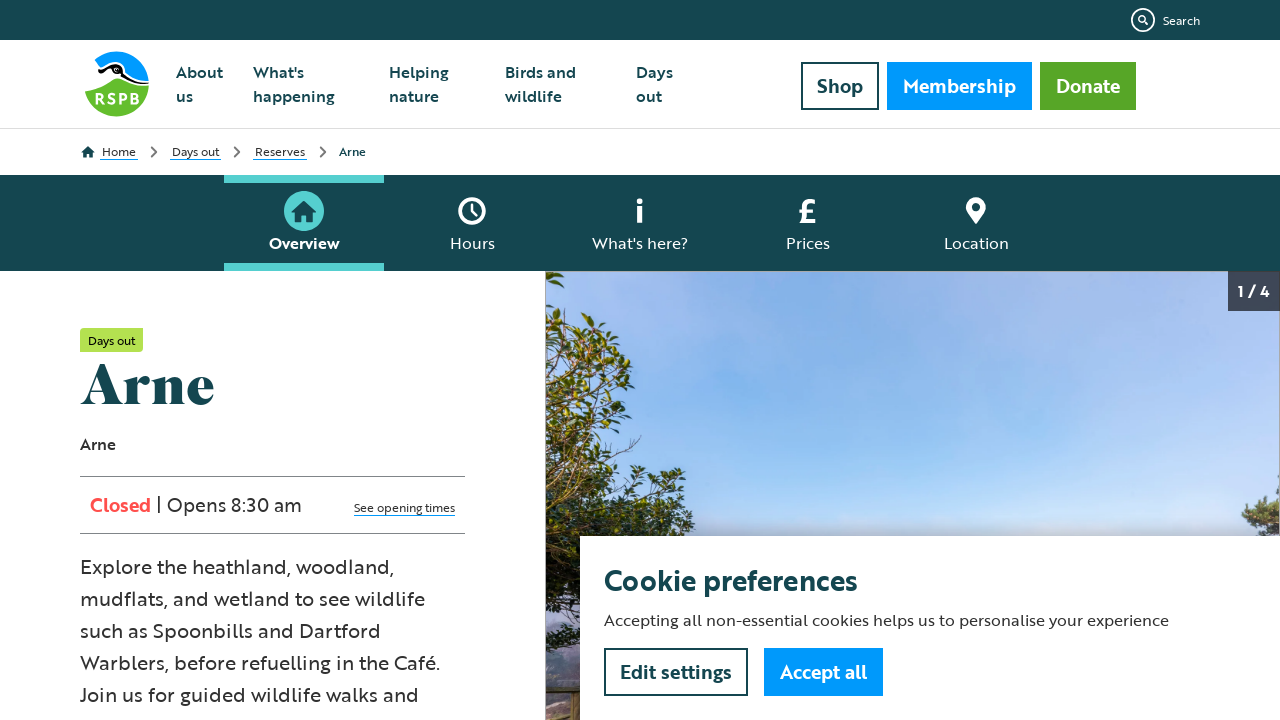

Clicked on opening times link at (404, 507) on xpath=//a[@href='/days-out/reserves/arne/opening-times']
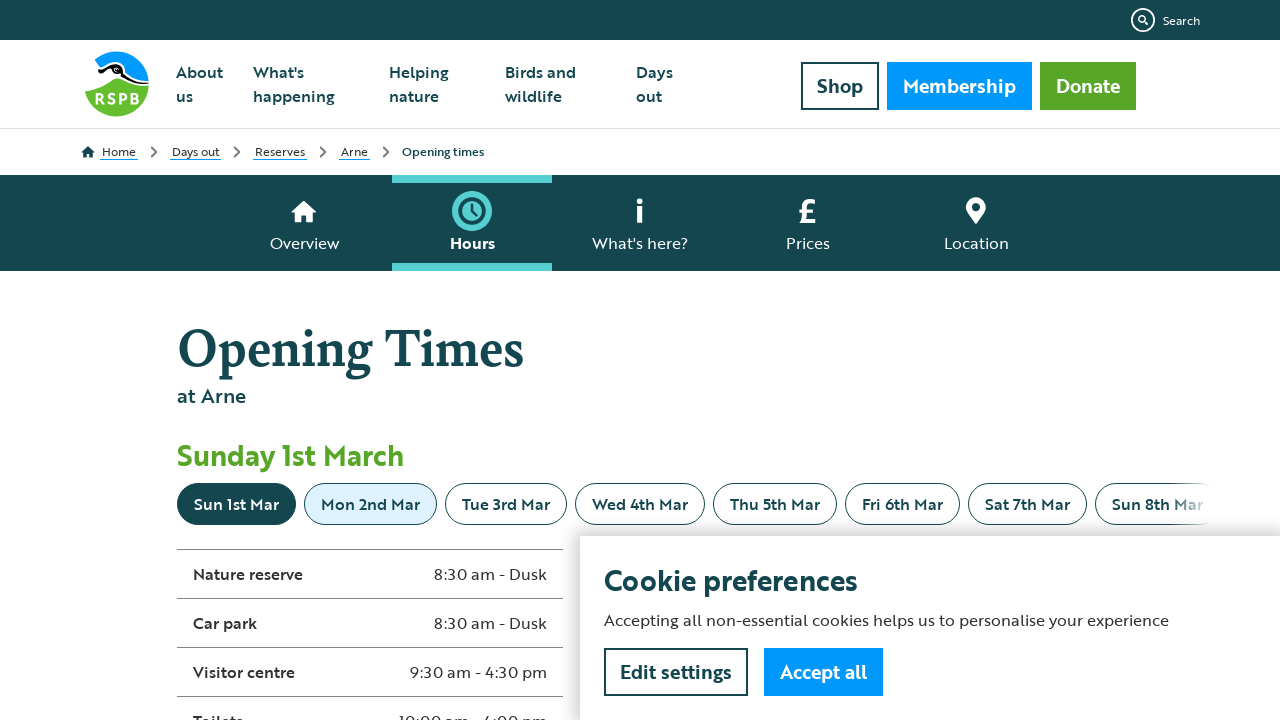

Opening times page loaded successfully
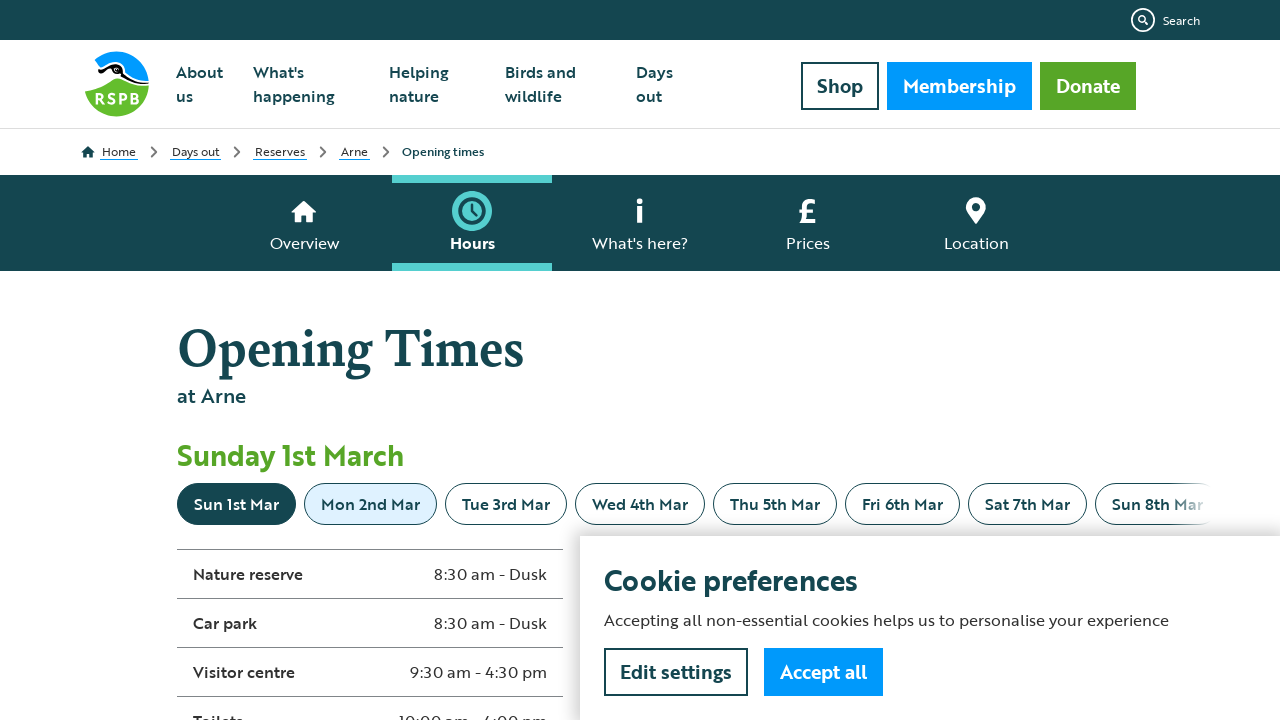

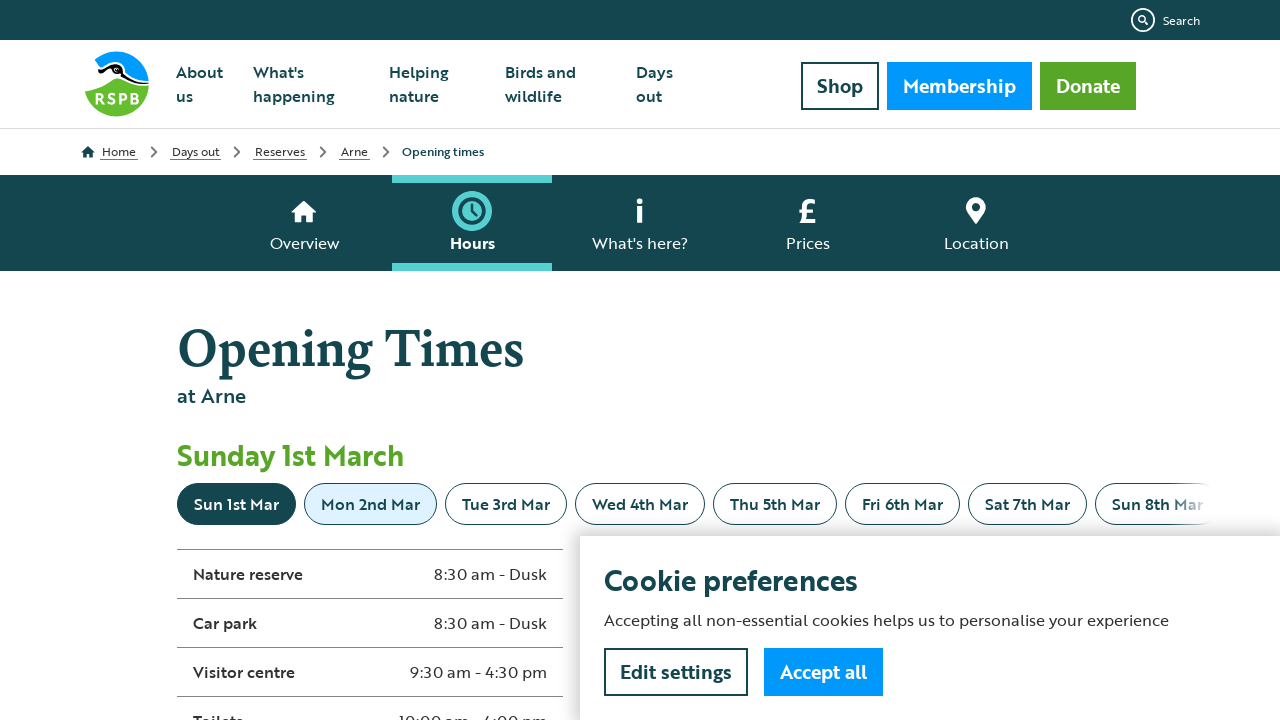